Tests drag and drop functionality by moving element A to container B, verifying the swap, then moving it back to verify elements return to original positions.

Starting URL: https://the-internet.herokuapp.com/drag_and_drop

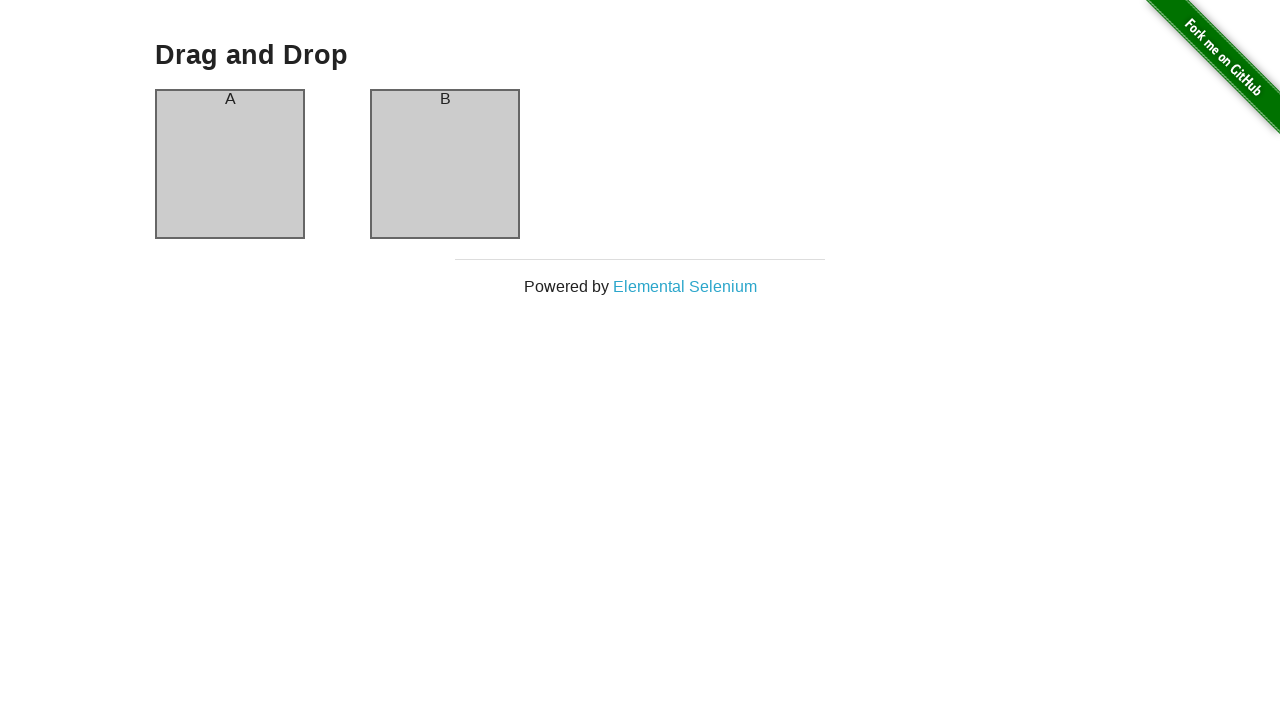

Waited for drag and drop page header to load
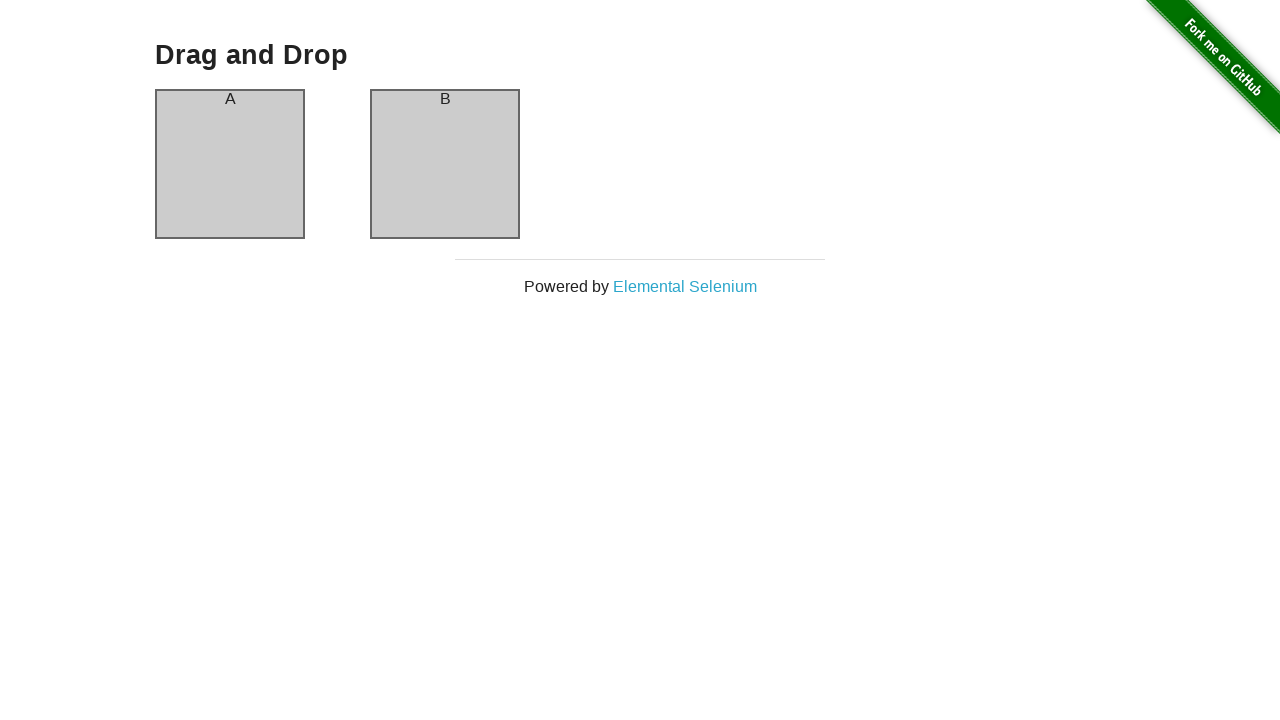

Located column A and column B headers
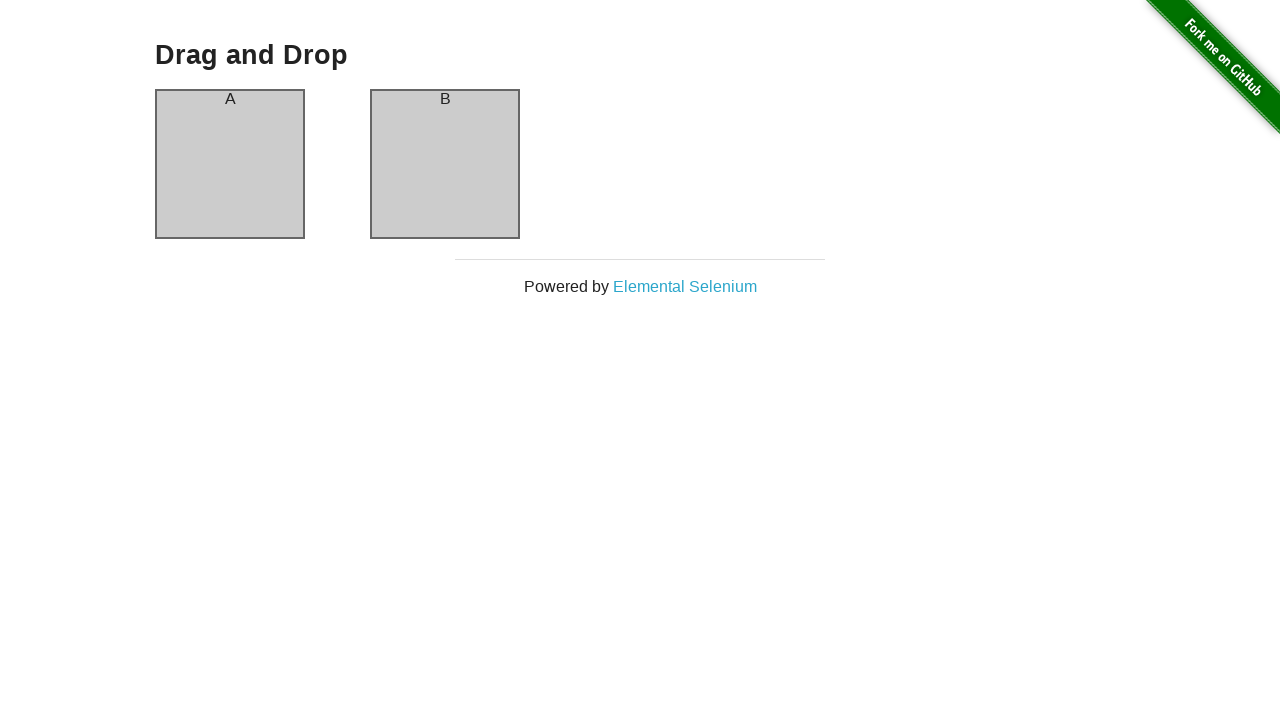

Verified column A header contains 'A'
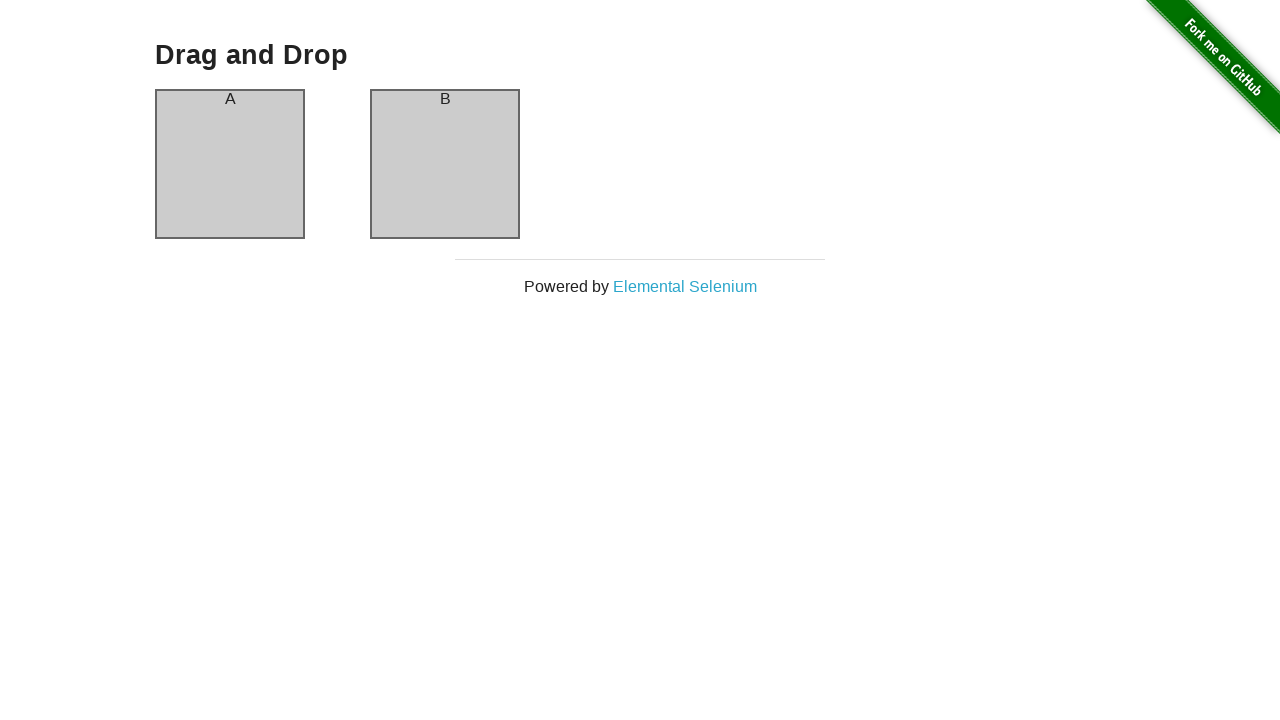

Verified column B header contains 'B'
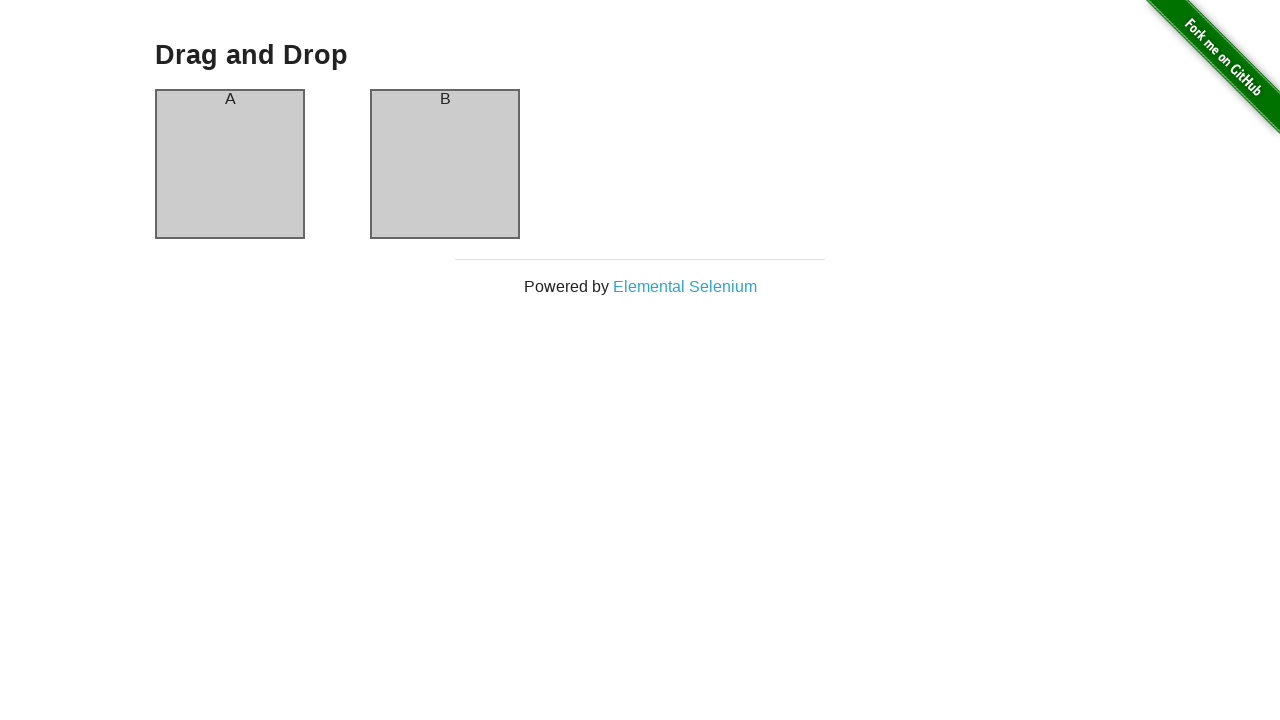

Located source element (column A) and target element (column B)
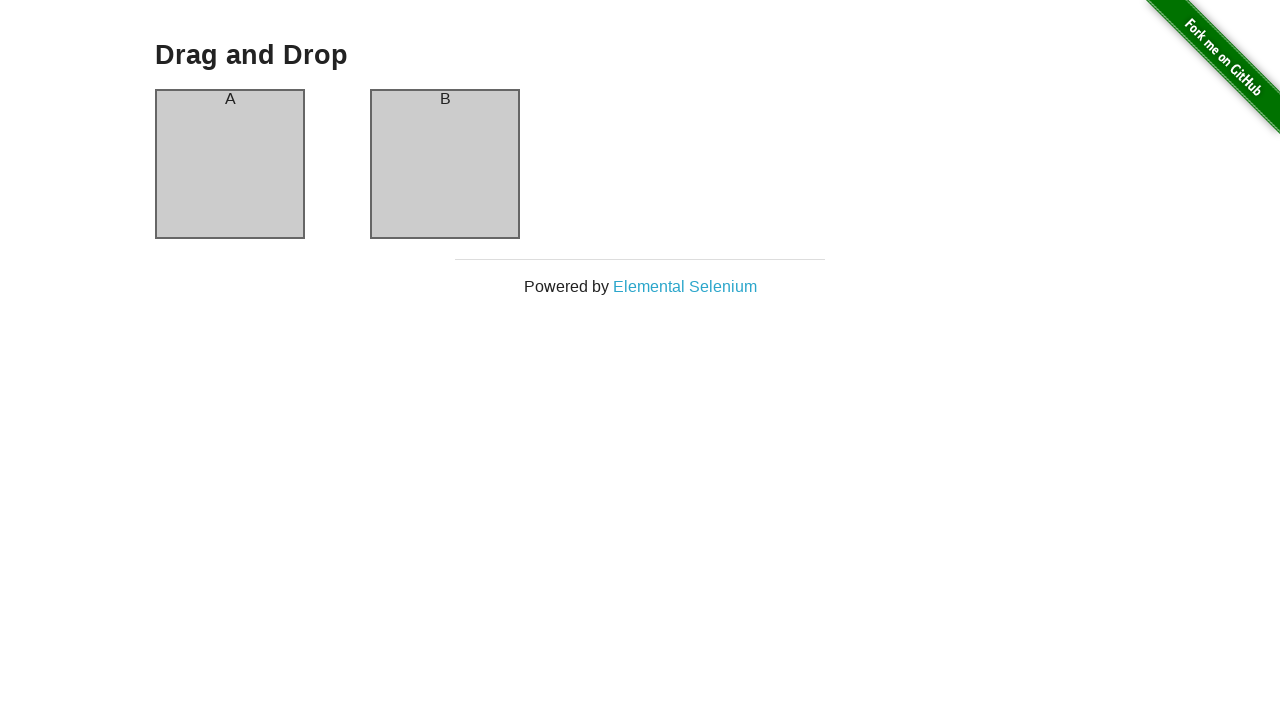

Dragged element A from column A to column B at (445, 164)
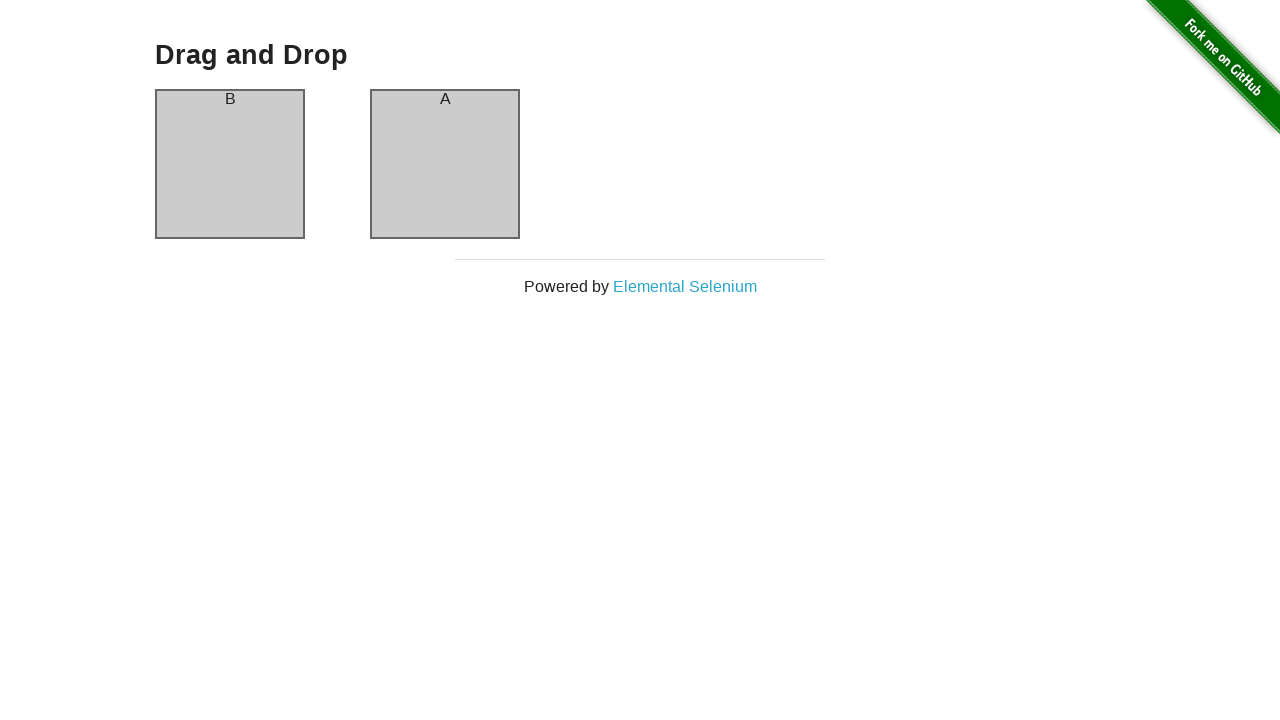

Waited 500ms for DOM to update after drag operation
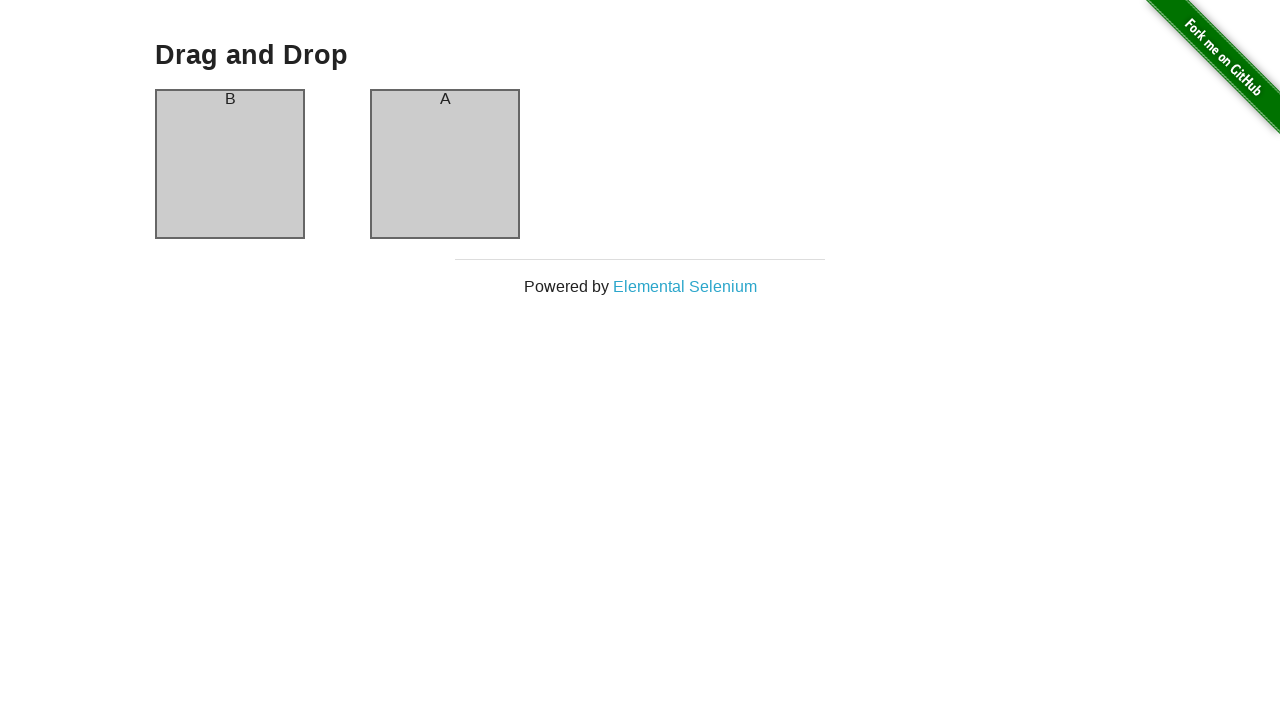

Located column headers after swap to verify element positions
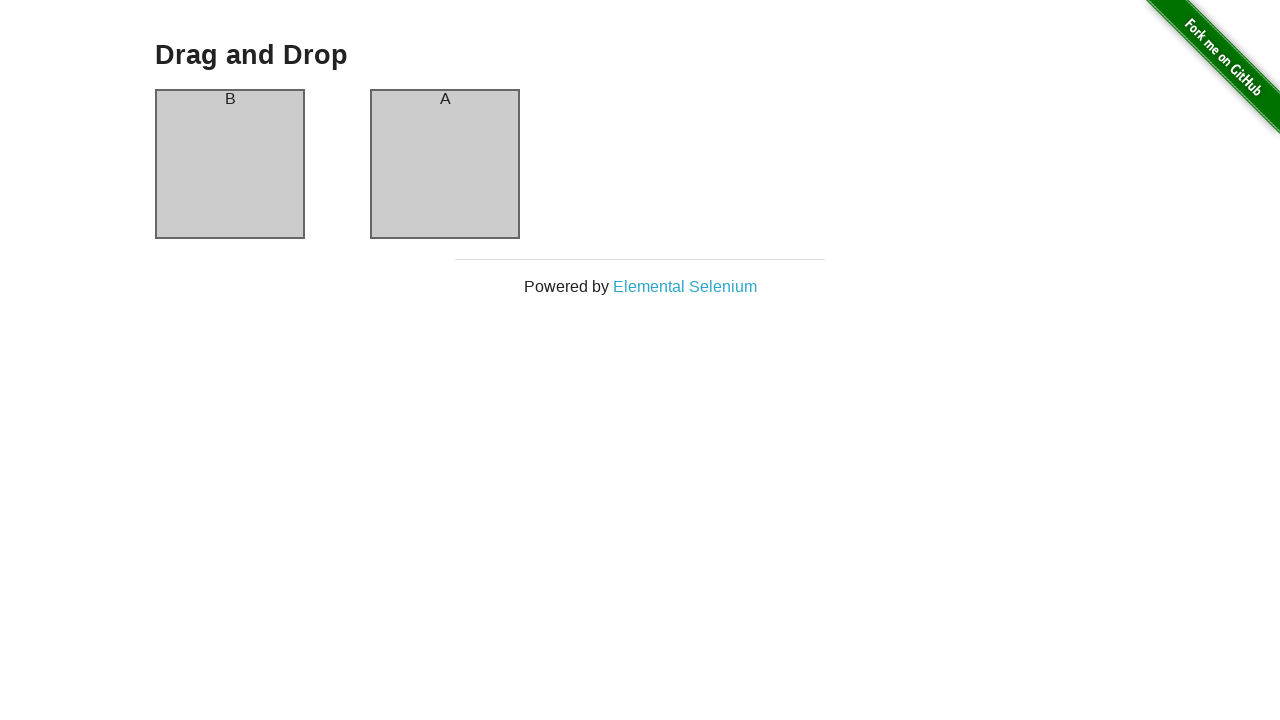

Located source and target for reverse drag operation
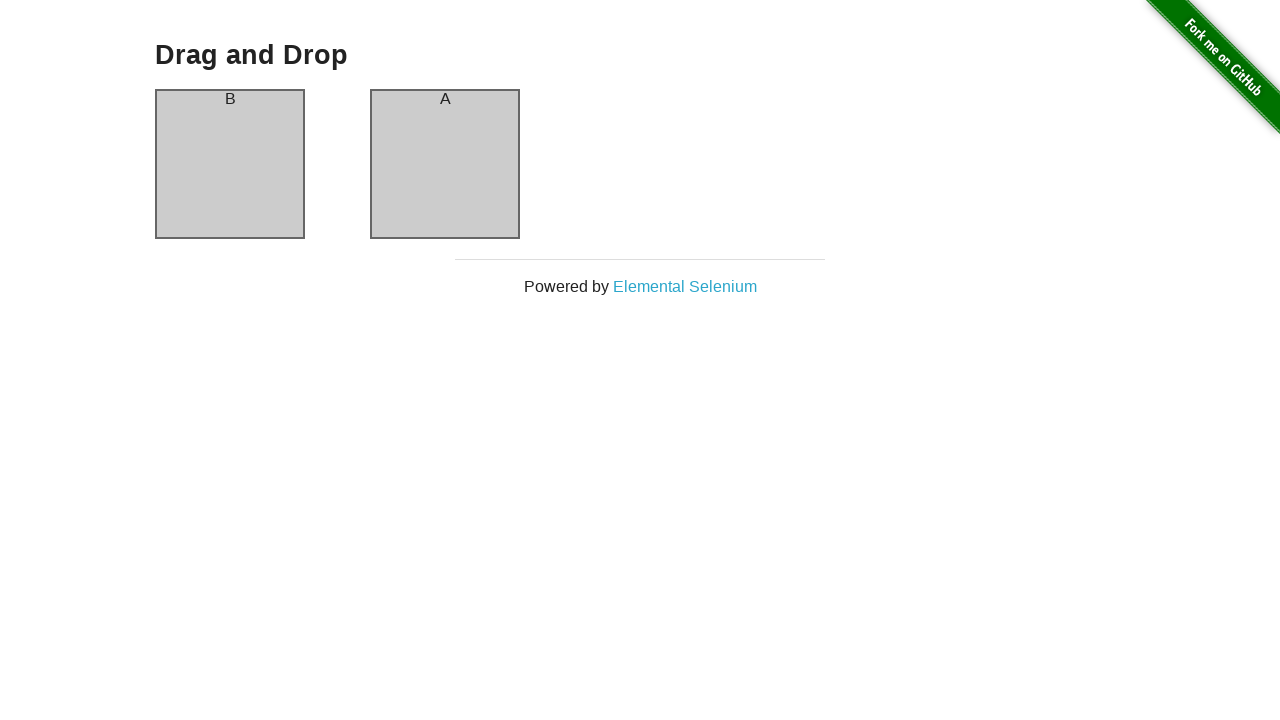

Dragged element back from column B to column A at (230, 164)
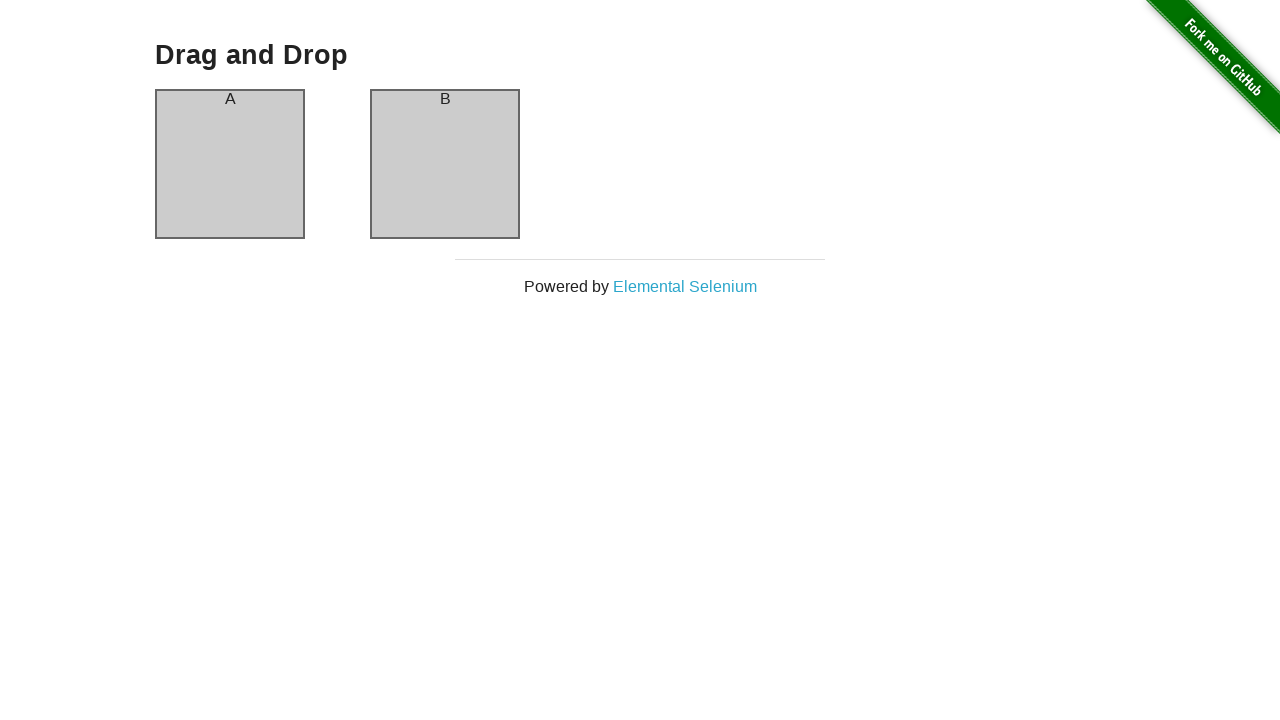

Waited 500ms for DOM to update after reverse drag
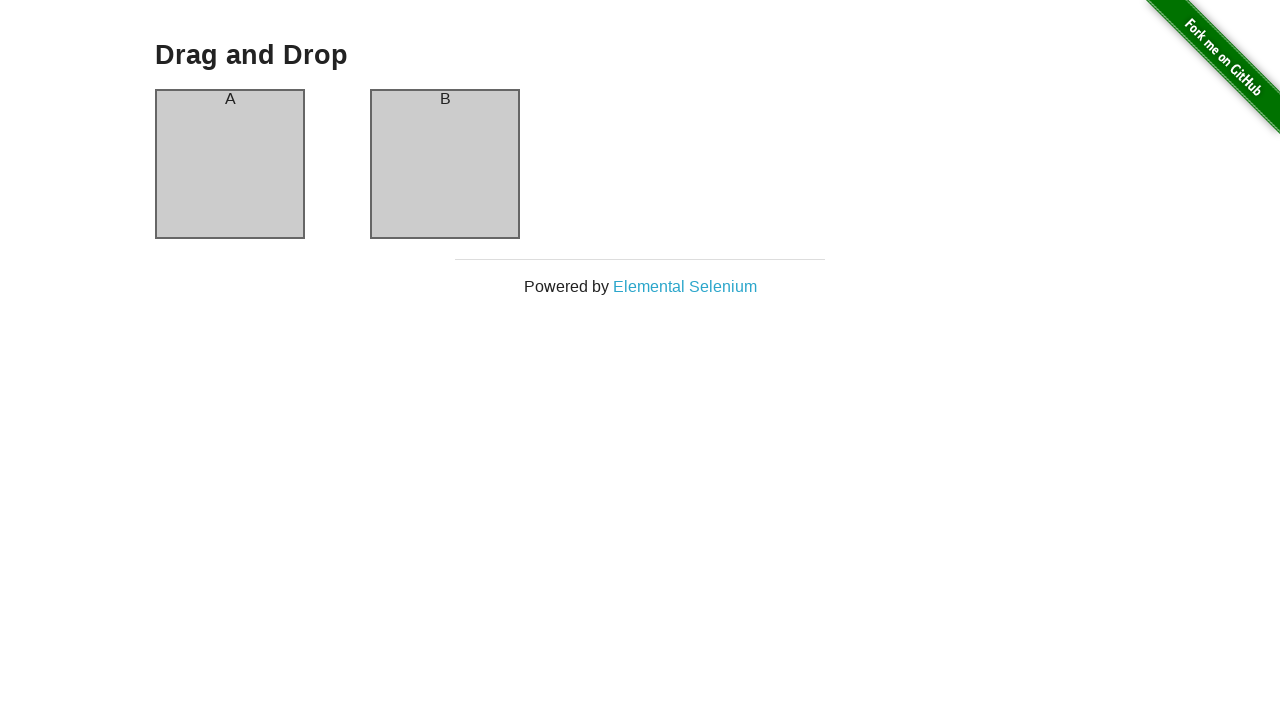

Verified column A header is present in original position
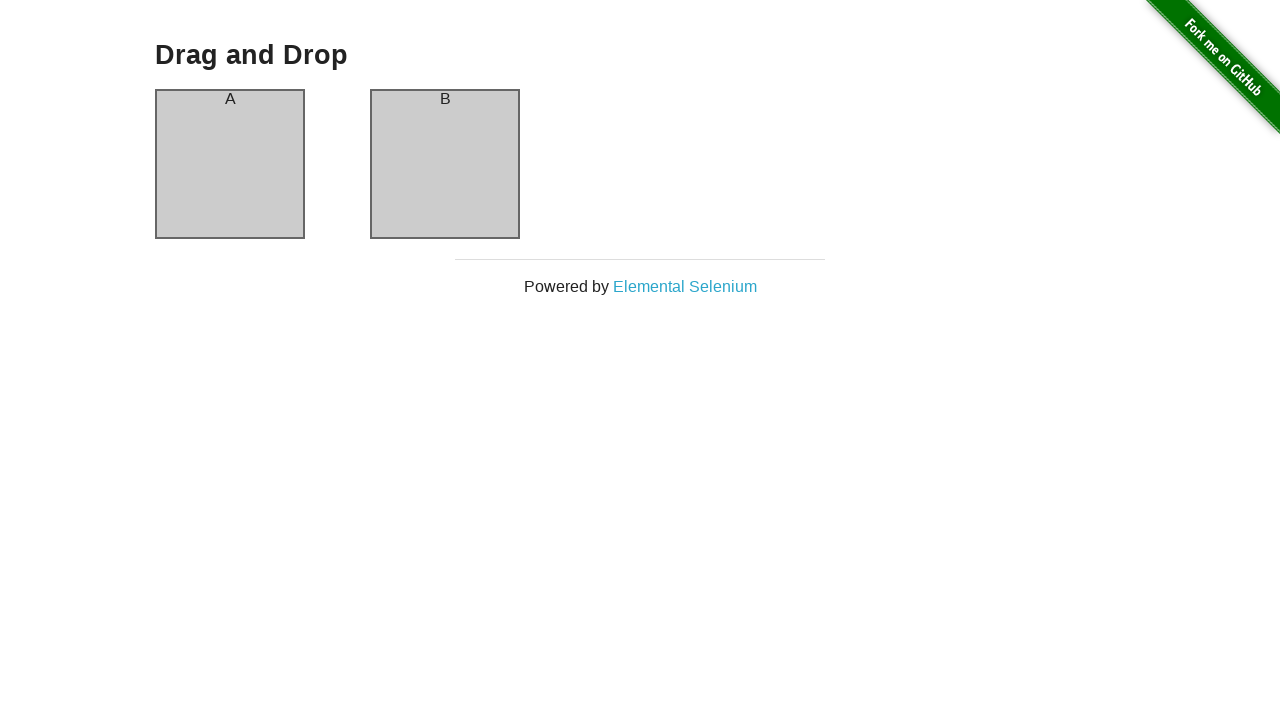

Verified column B header is present in original position
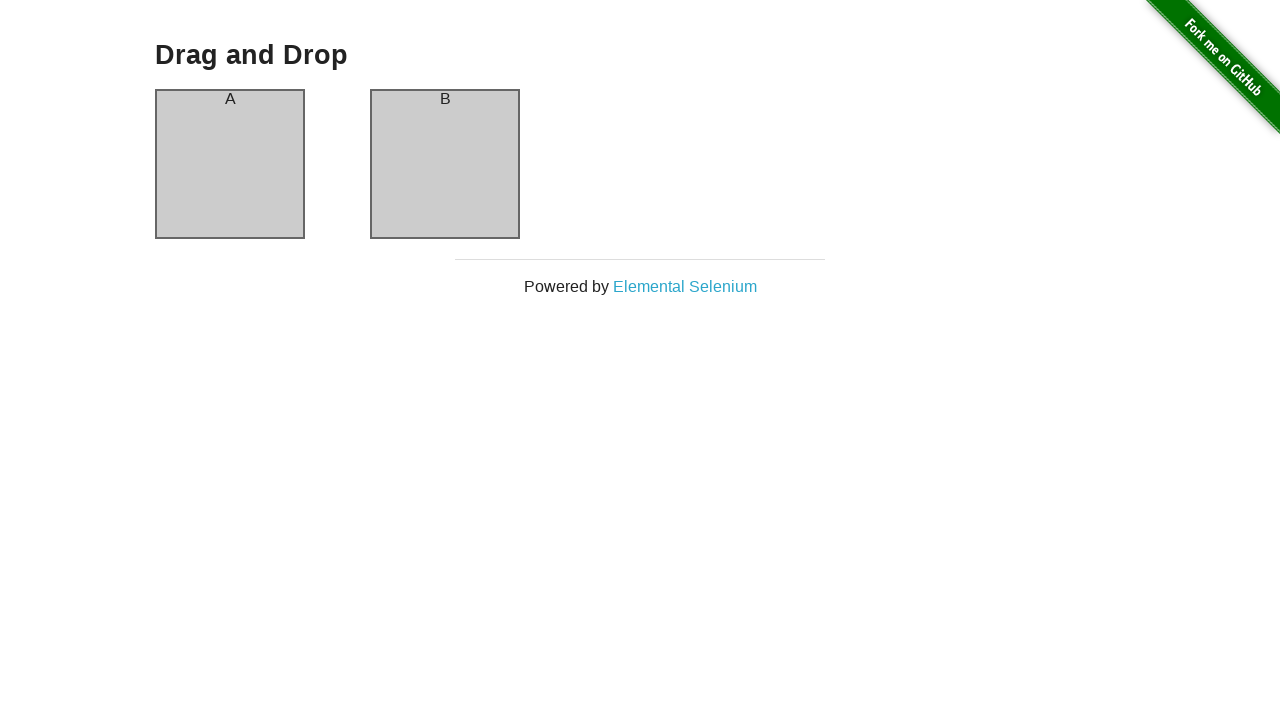

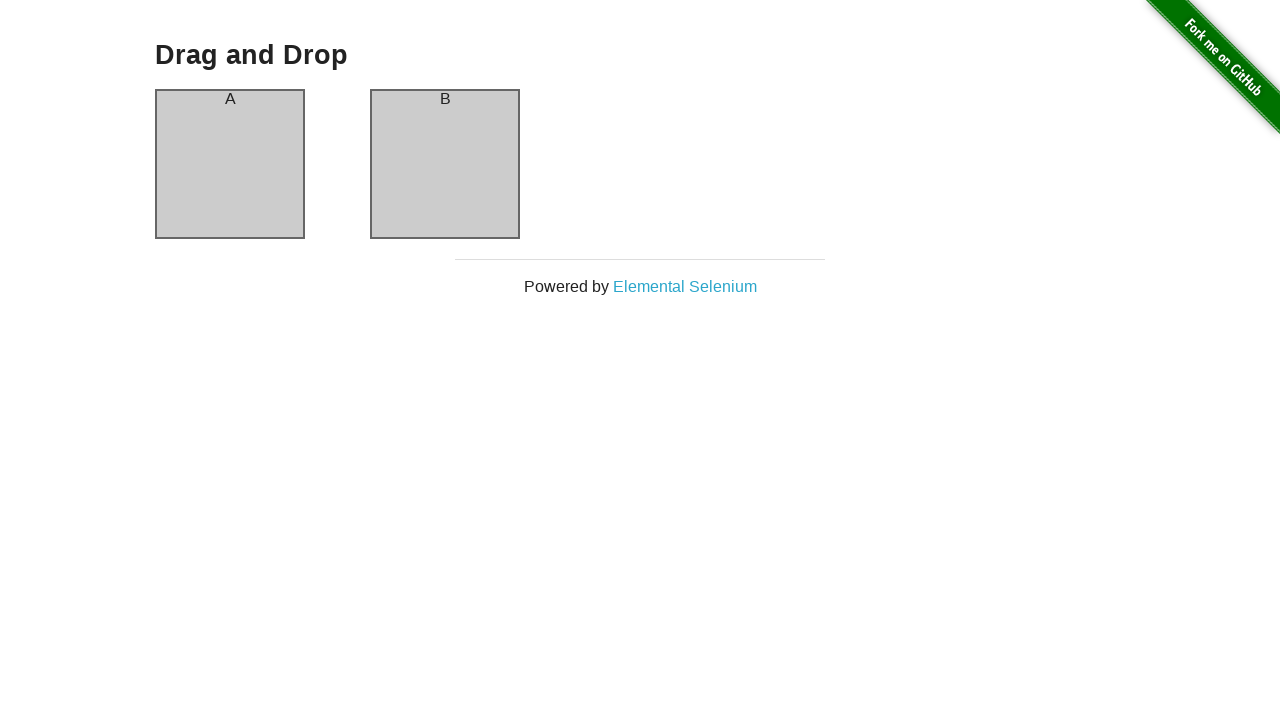